Tests a simple form by filling in first name, last name, city, and country fields using different element locator strategies, then submits the form

Starting URL: http://suninjuly.github.io/simple_form_find_task.html

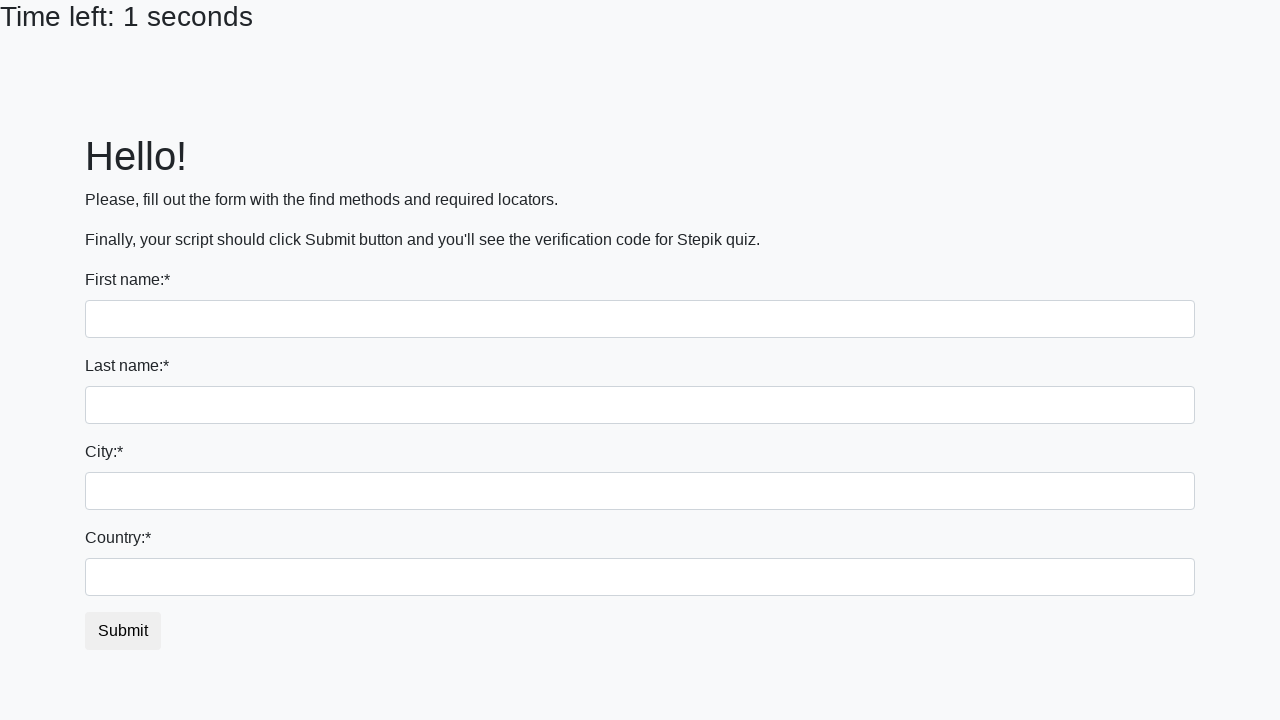

Filled first name field with 'Ivan' using nth selector on input >> nth=0
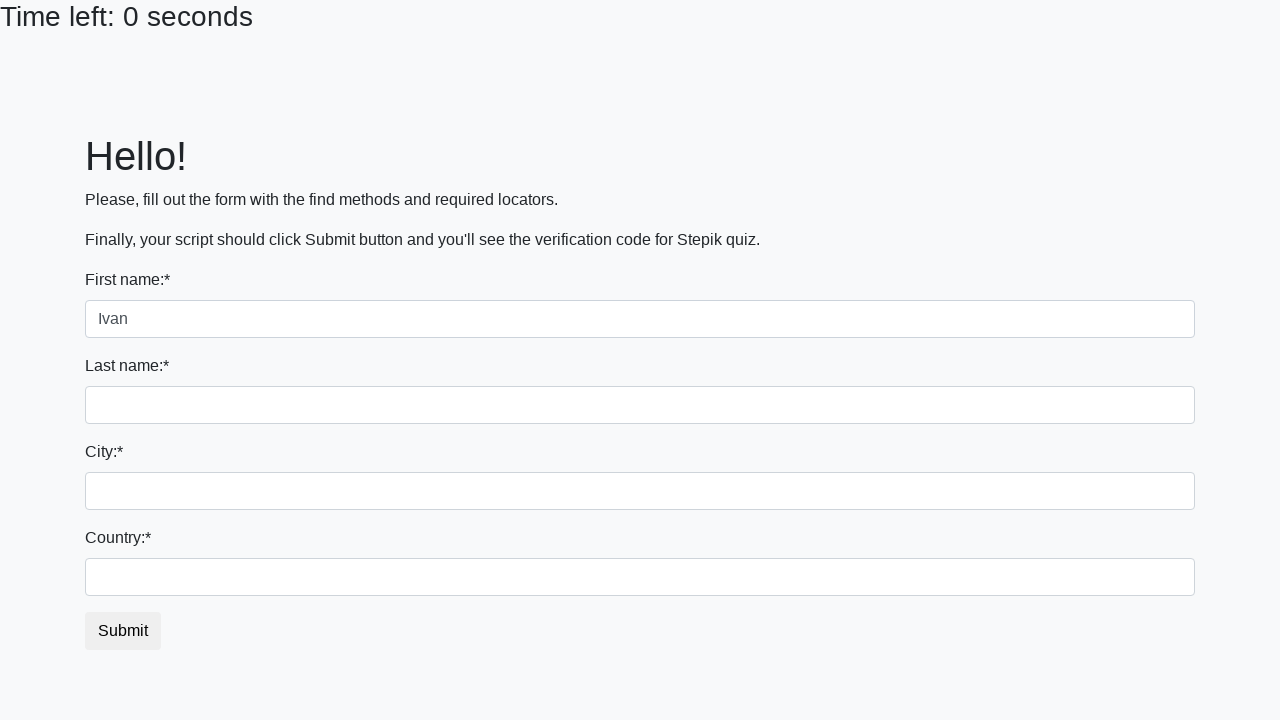

Filled last name field with 'Petrov' using name attribute selector on input[name='last_name']
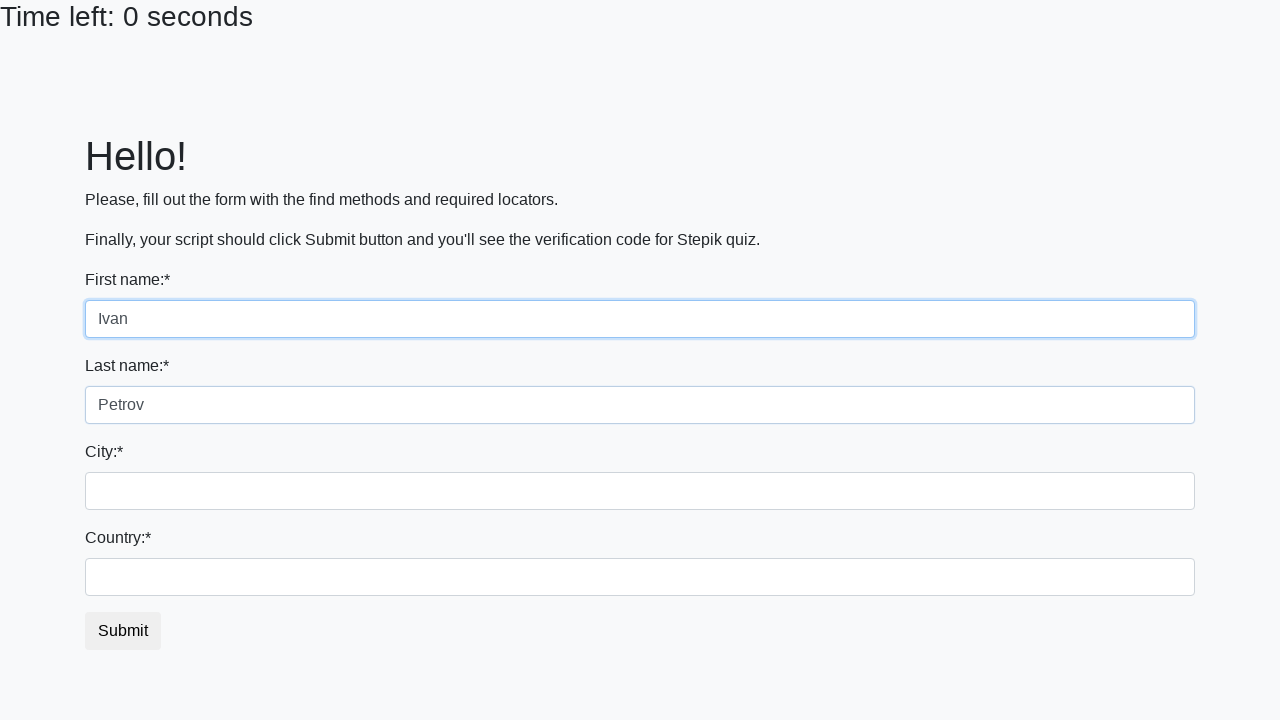

Filled city field with 'Smolensk' using class selector on .city
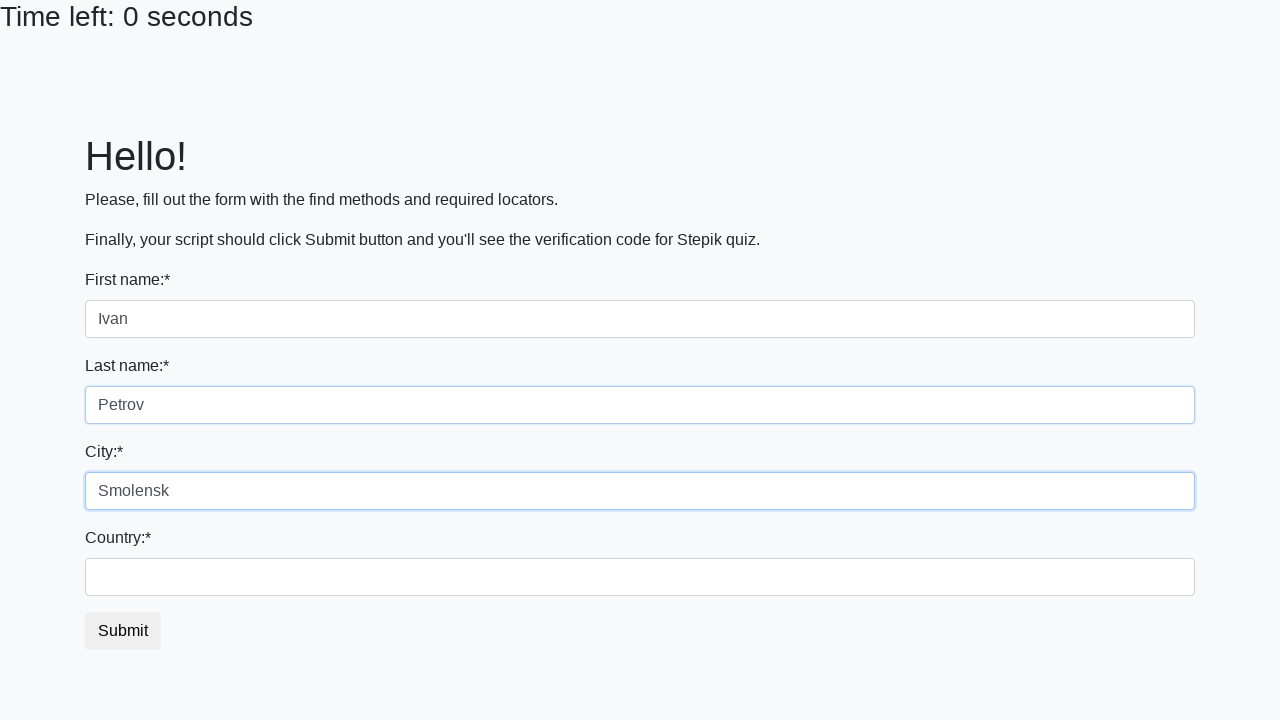

Filled country field with 'Russia' using id selector on #country
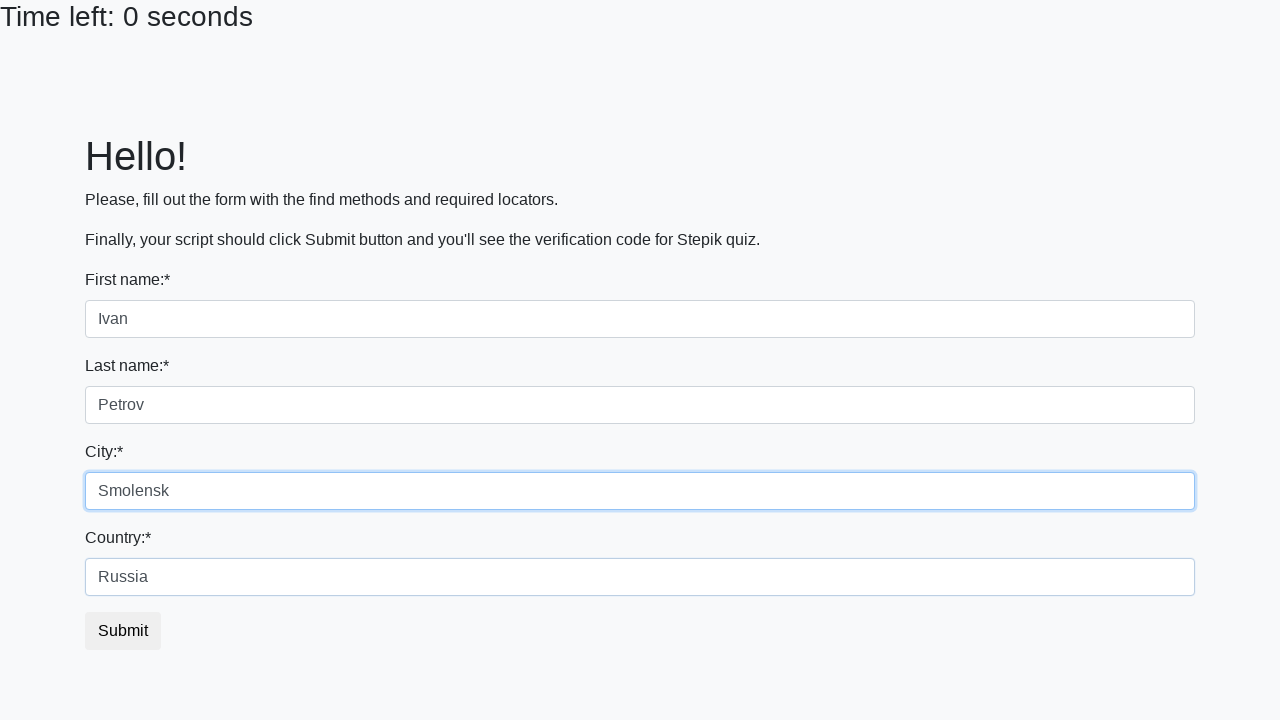

Clicked submit button to submit form at (123, 631) on button.btn
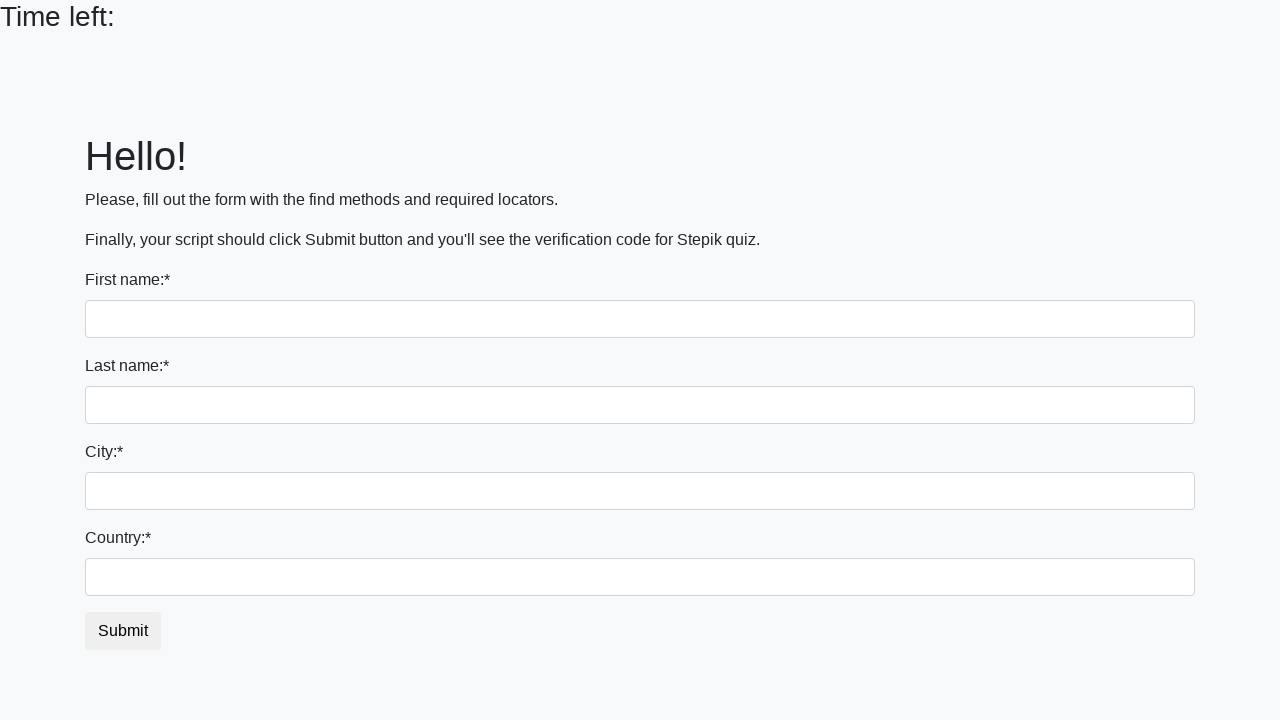

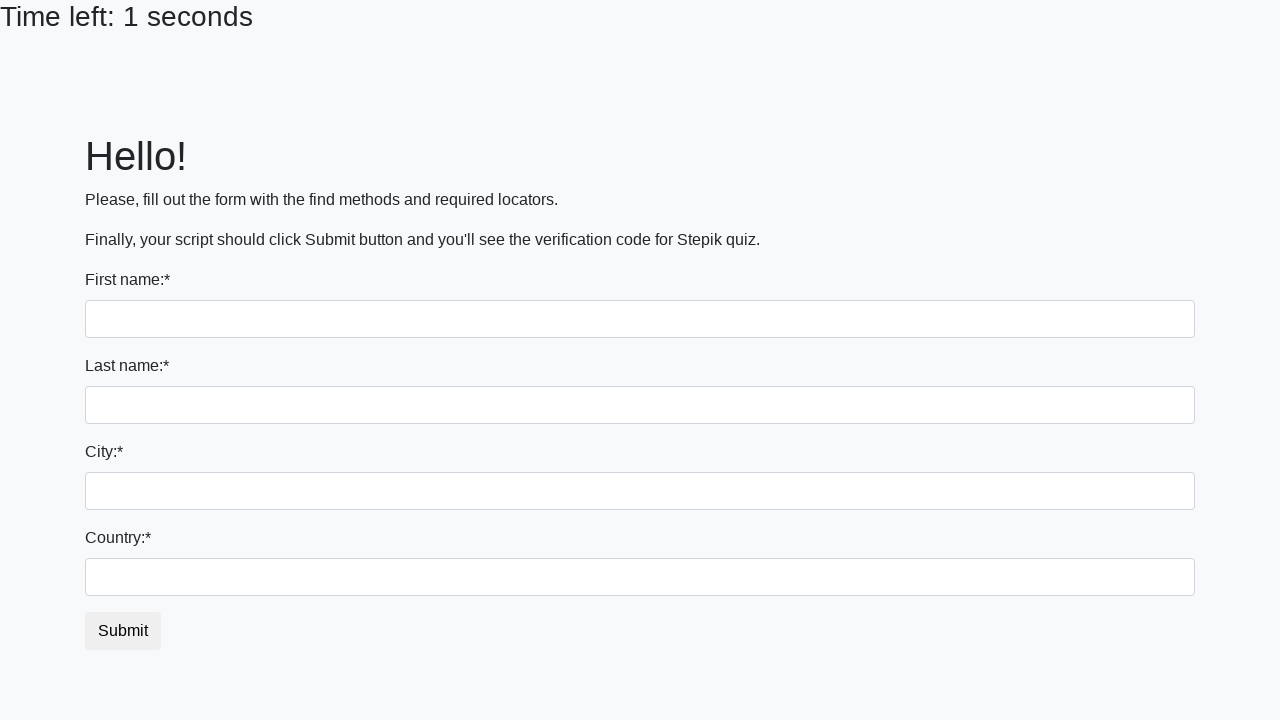